Tests clicking the khaki button and dismissing the resulting alert prompt

Starting URL: https://kristinek.github.io/site/examples/alerts_popups

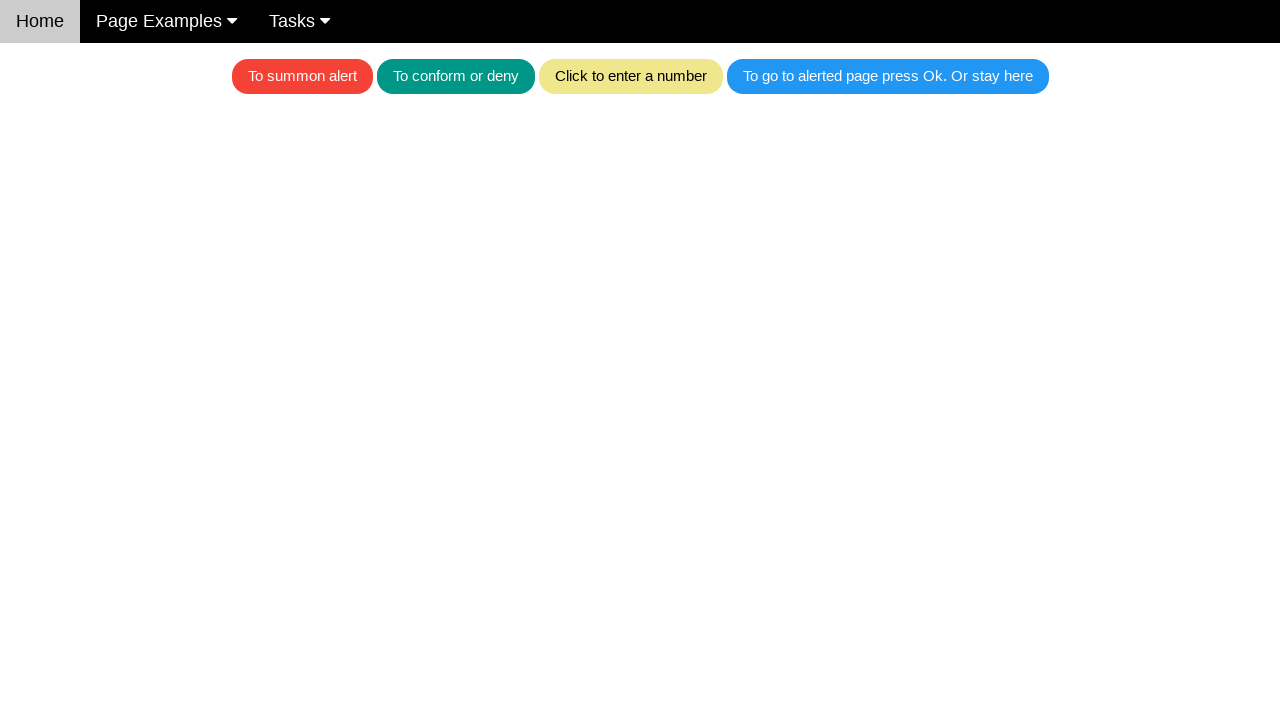

Set up dialog handler to dismiss alerts
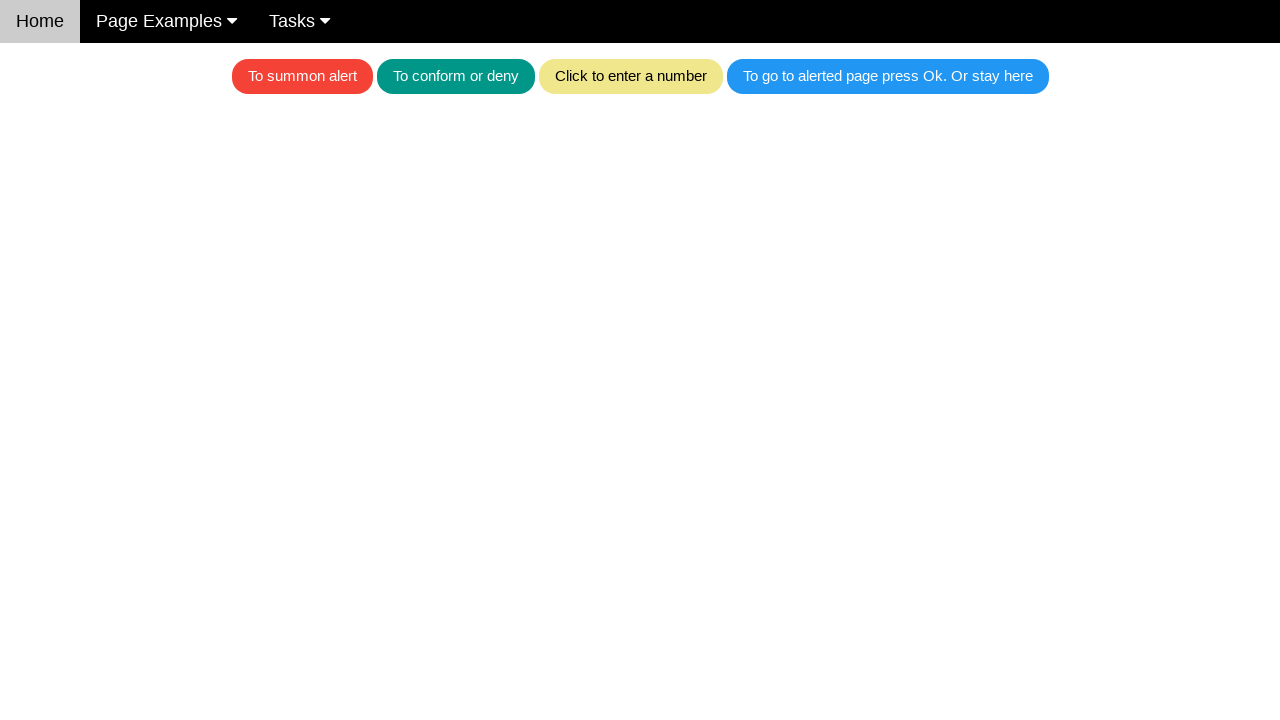

Clicked the khaki button to trigger prompt alert at (630, 76) on .w3-khaki
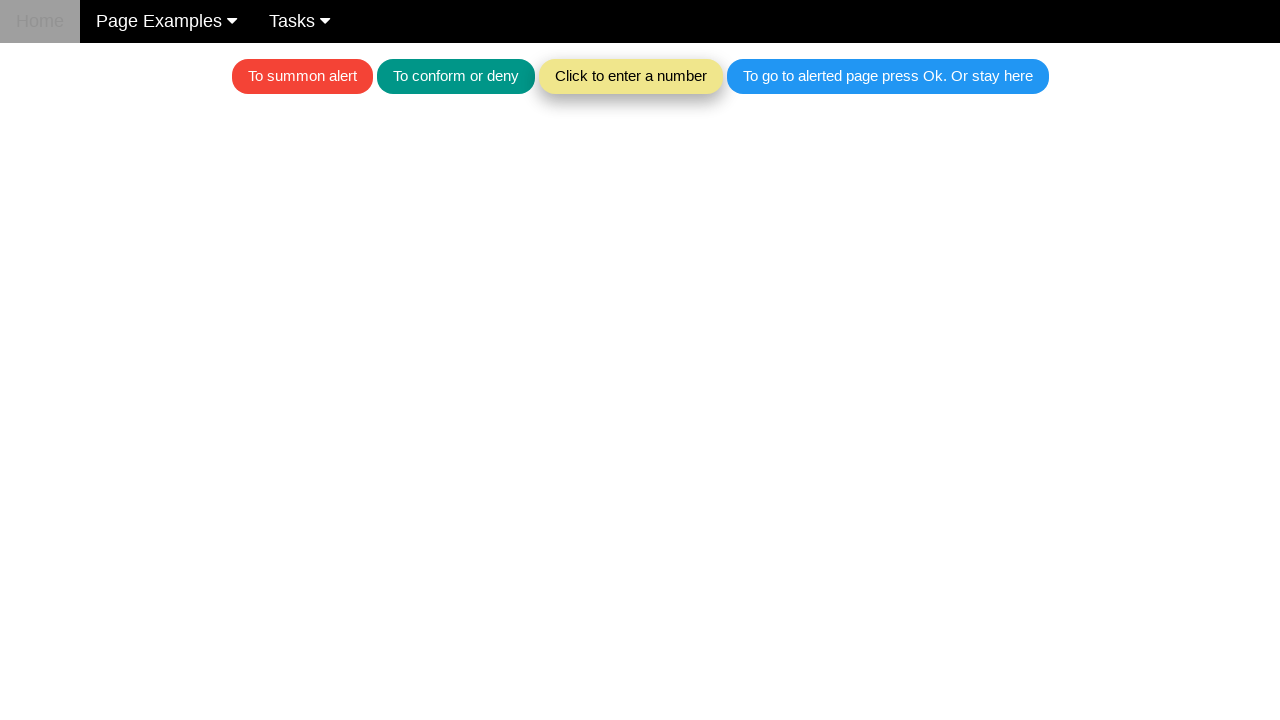

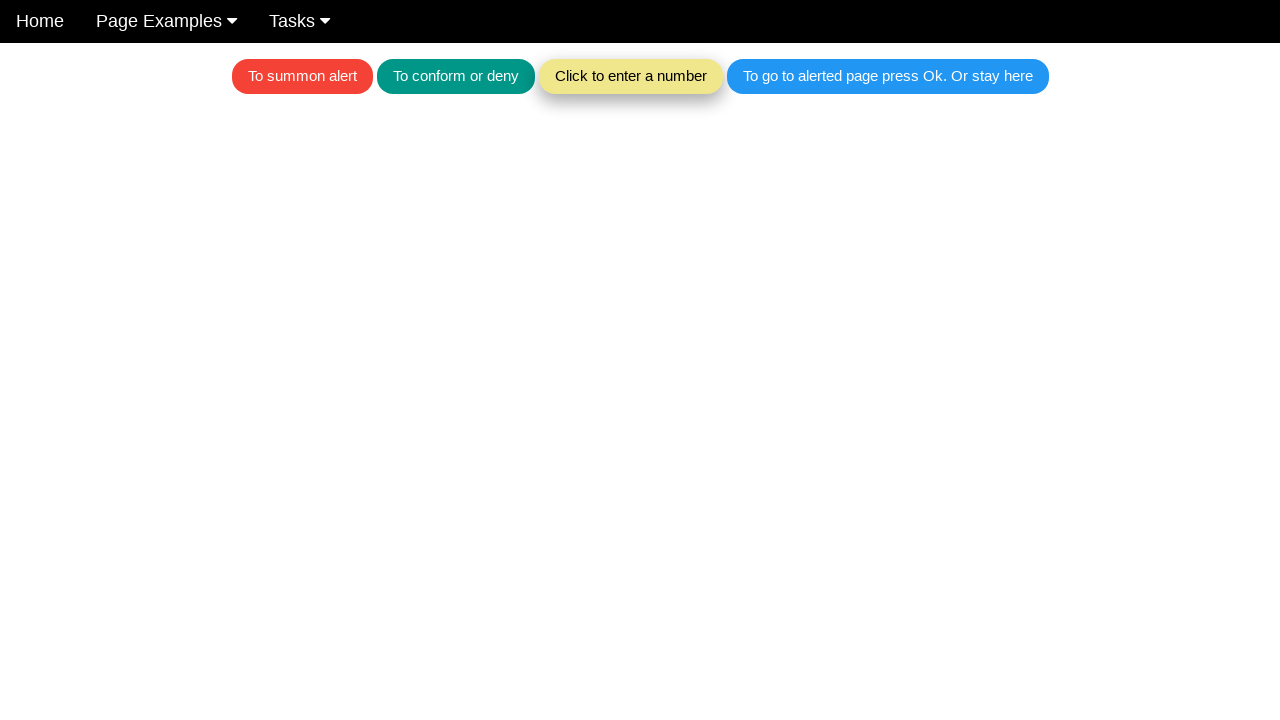